Tests button text change functionality by entering new text and clicking to update button name

Starting URL: http://uitestingplayground.com/home

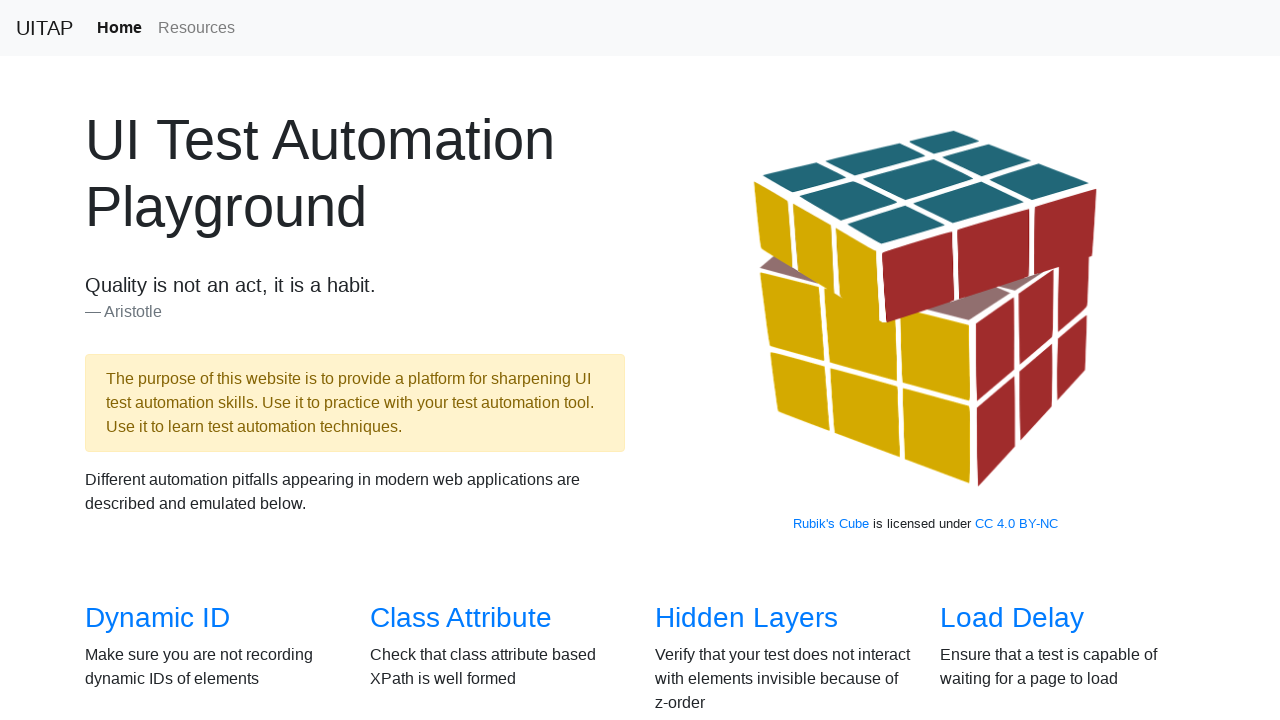

Clicked link to navigate to text input page at (1002, 360) on xpath=//a[contains(@href,"/textinput")]
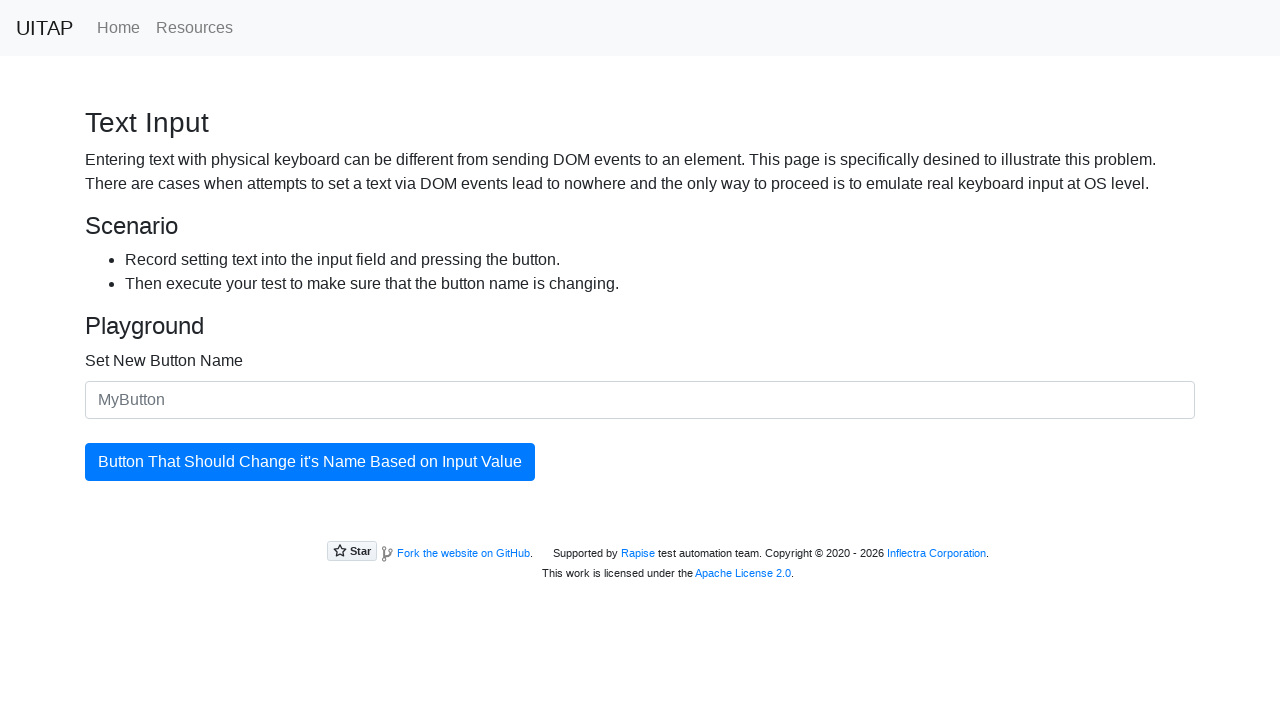

Filled button name input field with 'Crazy button' on #newButtonName
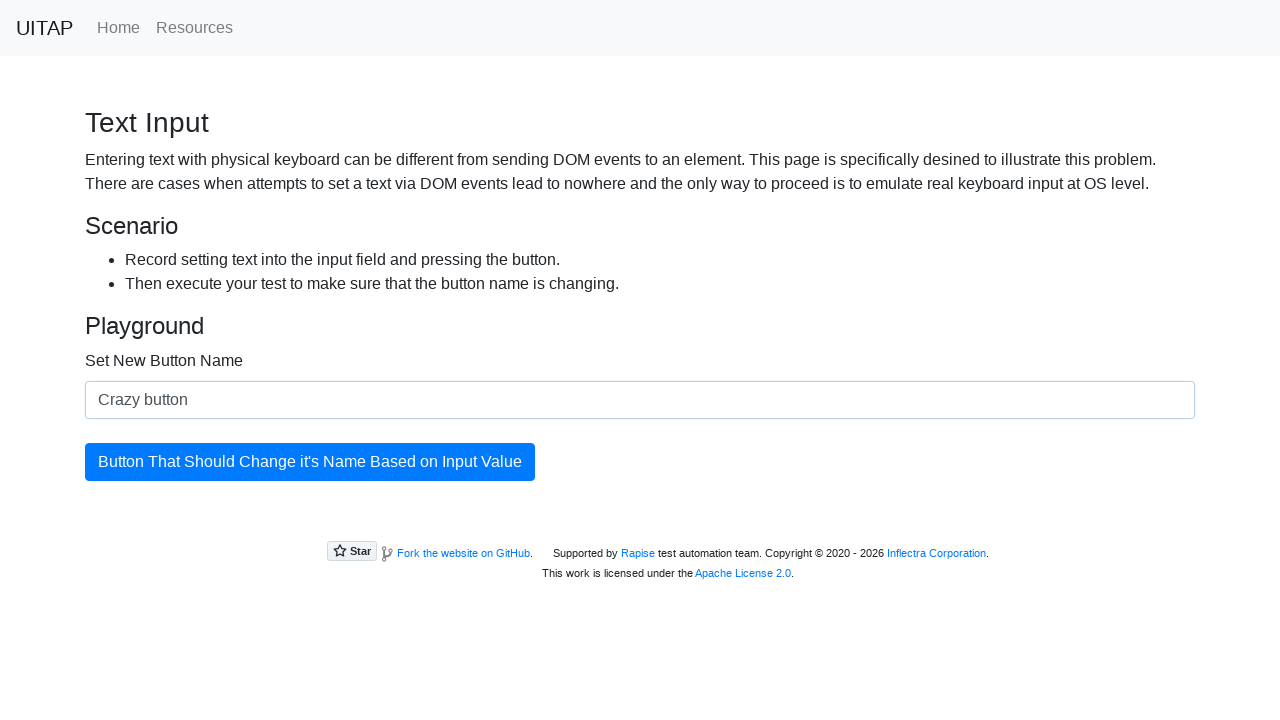

Clicked the button to apply the new name at (310, 462) on #updatingButton
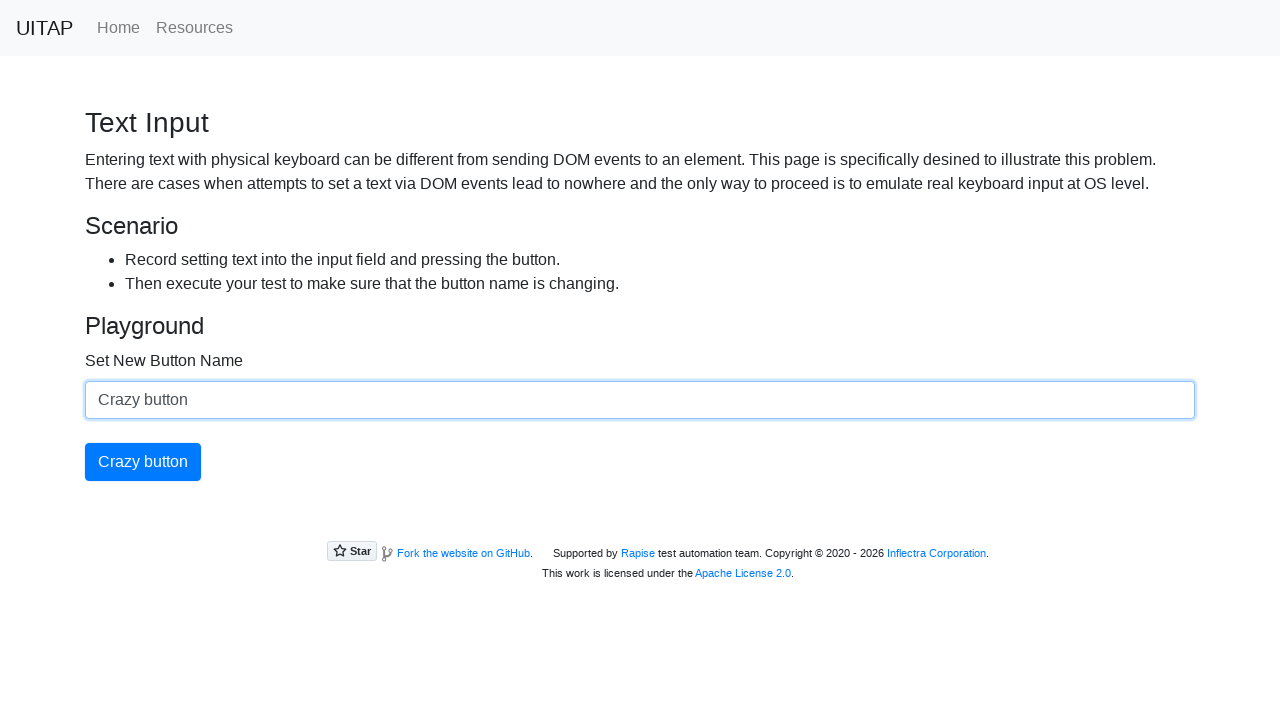

Button text successfully updated to 'Crazy button'
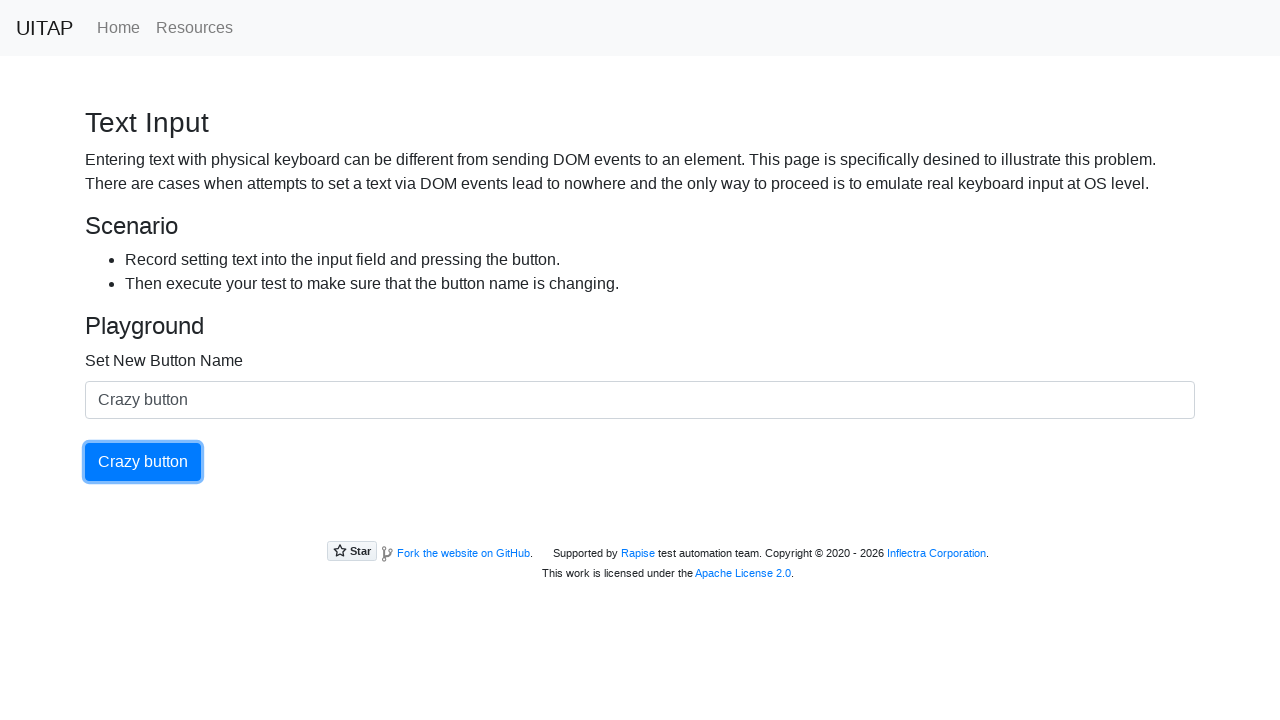

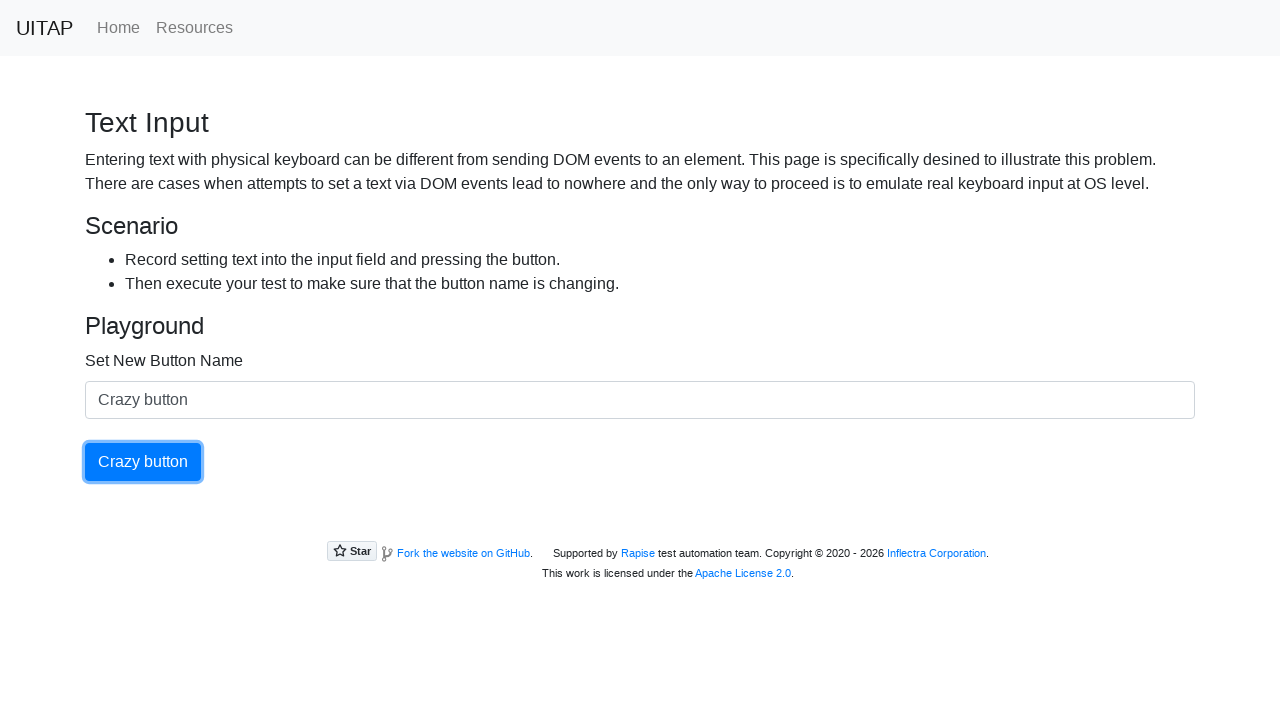